Tests horizontal slider by dragging it using mouse actions

Starting URL: https://the-internet.herokuapp.com/

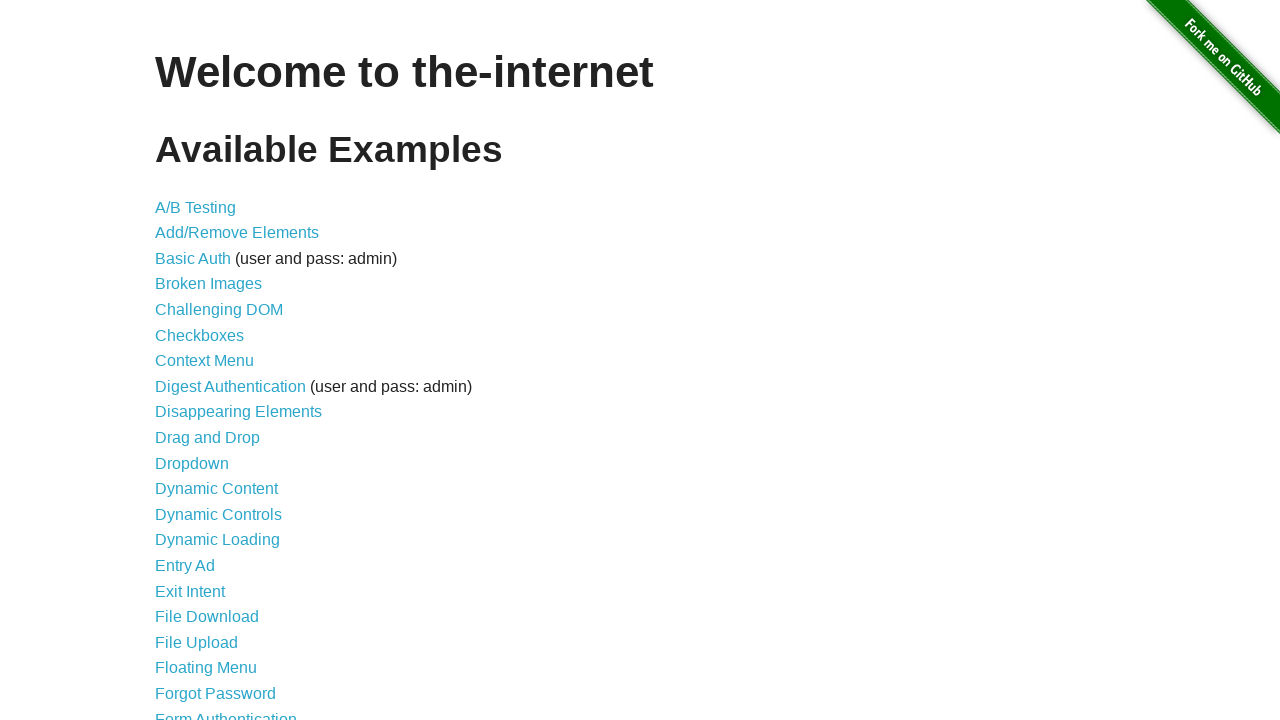

Clicked on Horizontal Slider link at (214, 361) on xpath=//a[@href='/horizontal_slider']
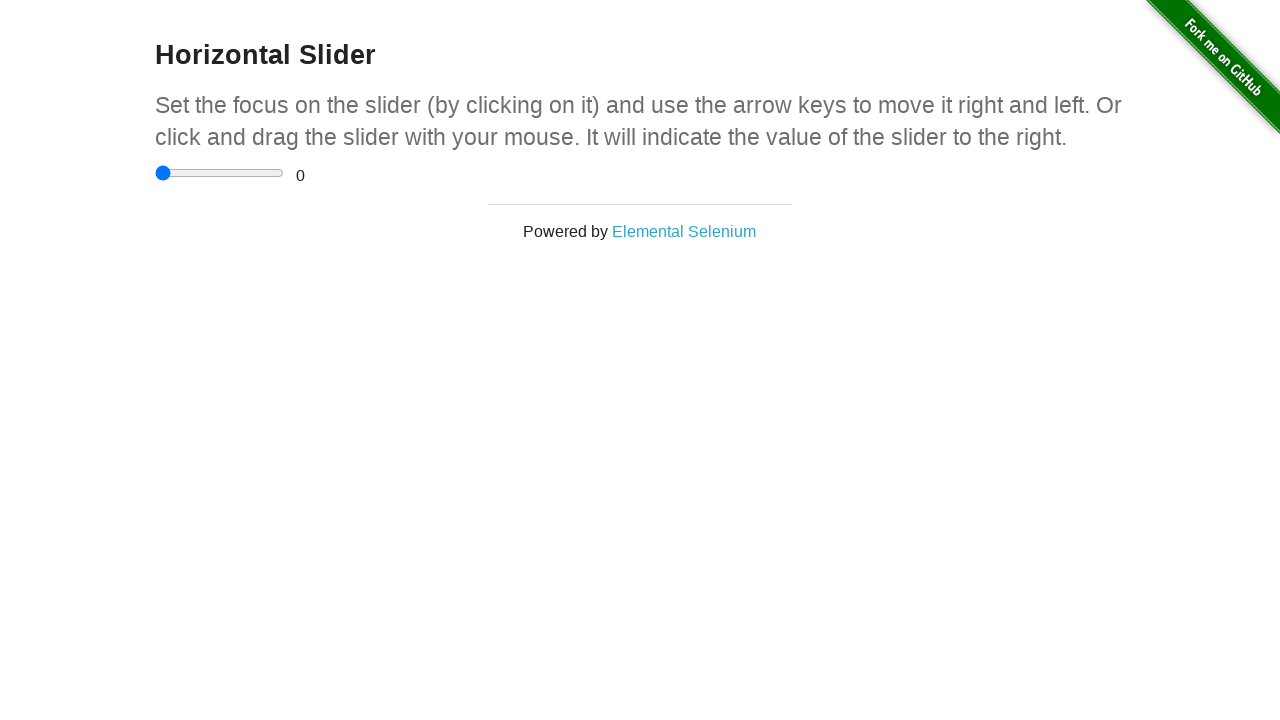

Located horizontal slider element
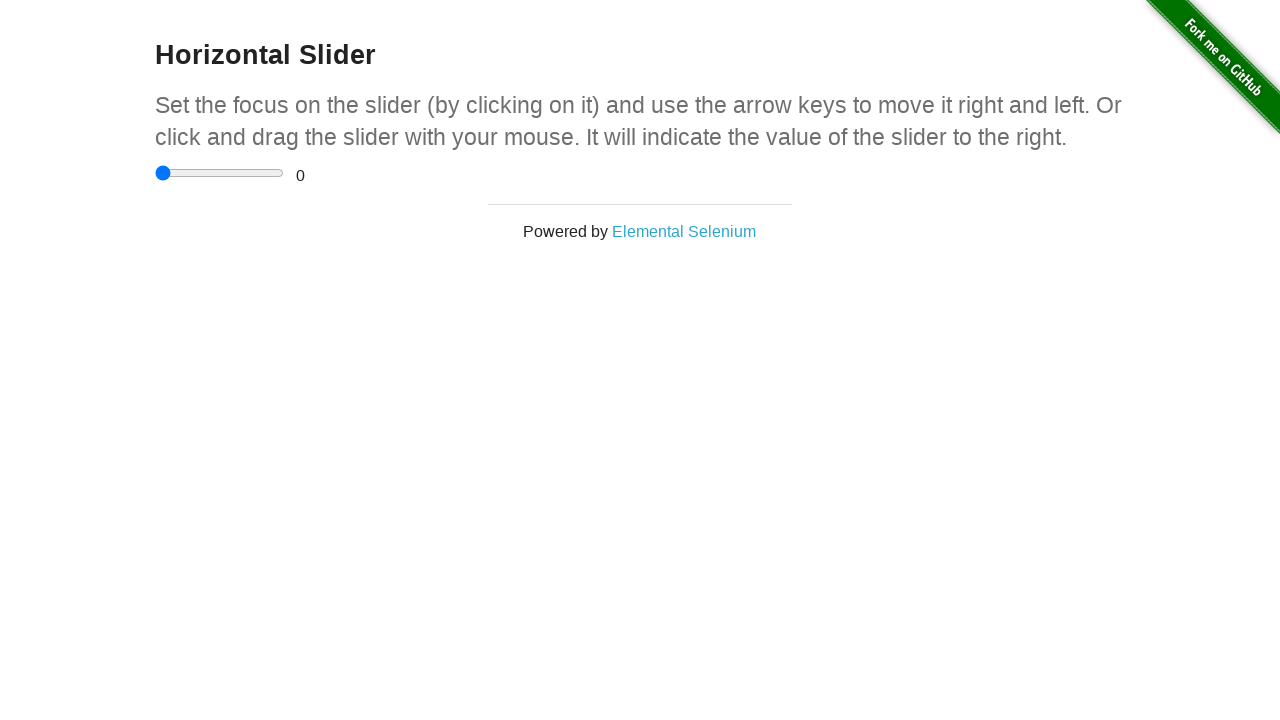

Retrieved slider bounding box coordinates
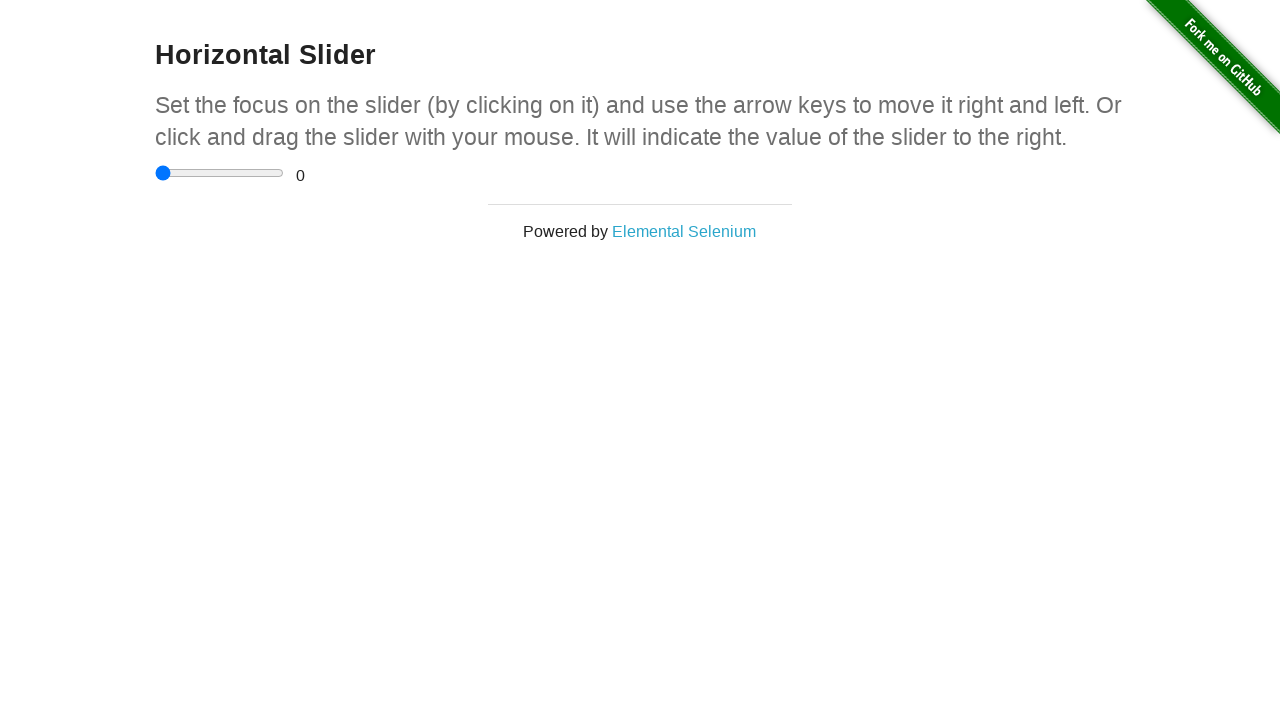

Moved mouse to center of slider at (220, 173)
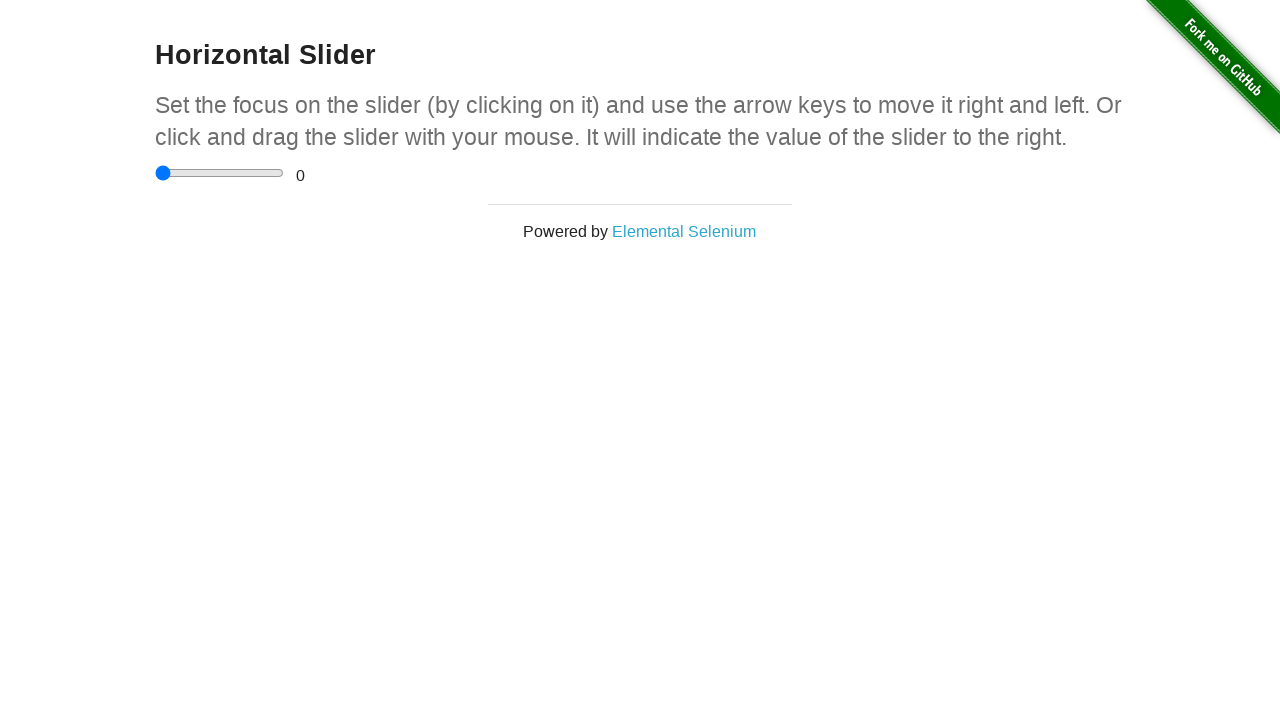

Pressed mouse button down on slider at (220, 173)
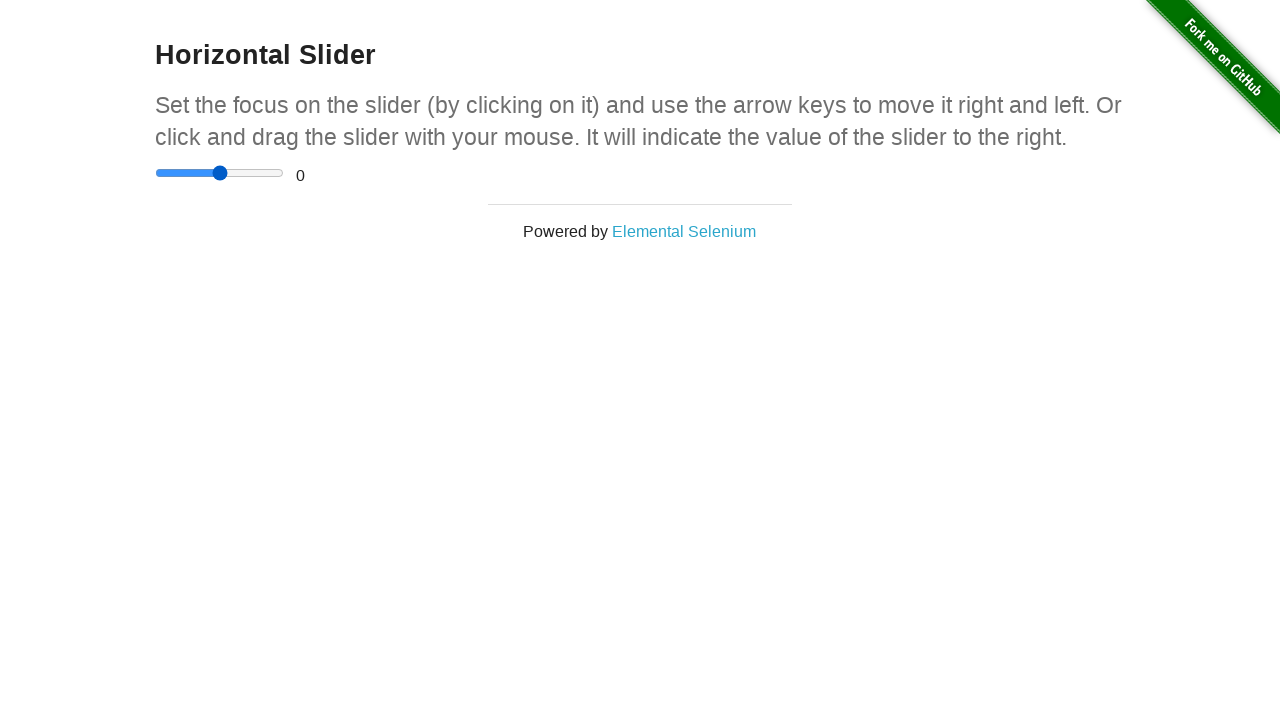

Dragged slider 50 pixels to the right at (270, 173)
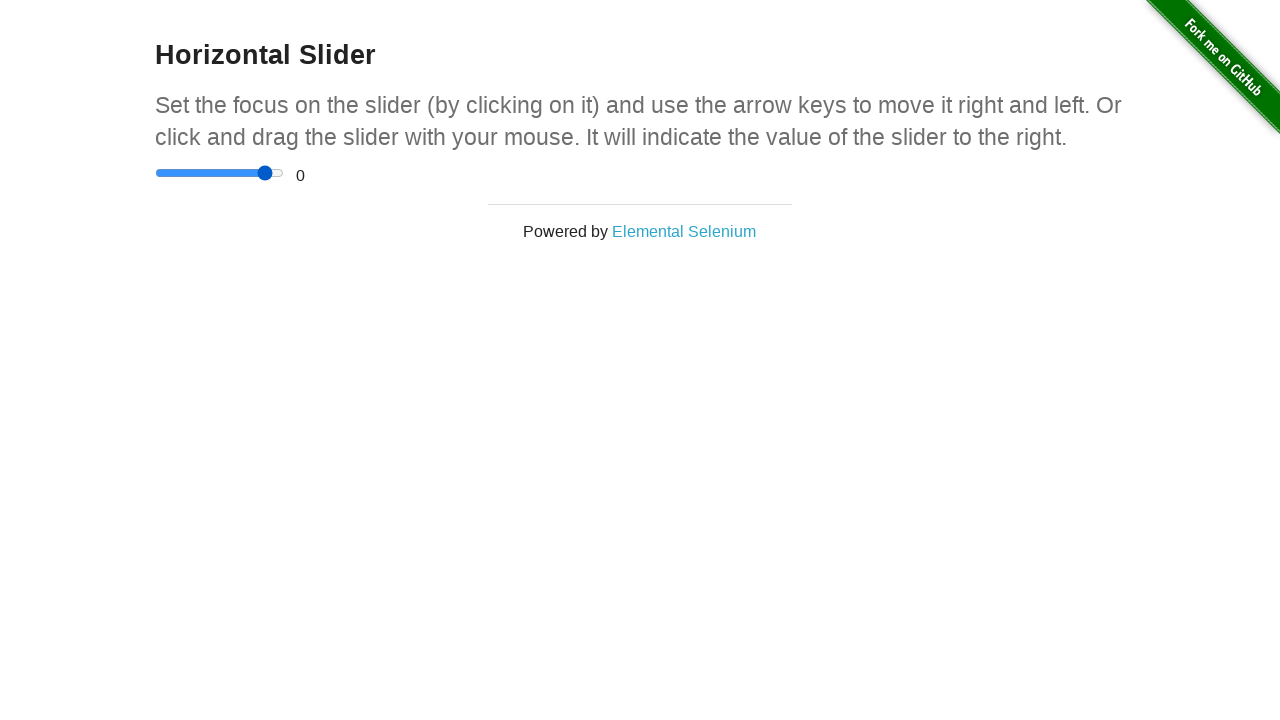

Released mouse button to complete slider drag at (270, 173)
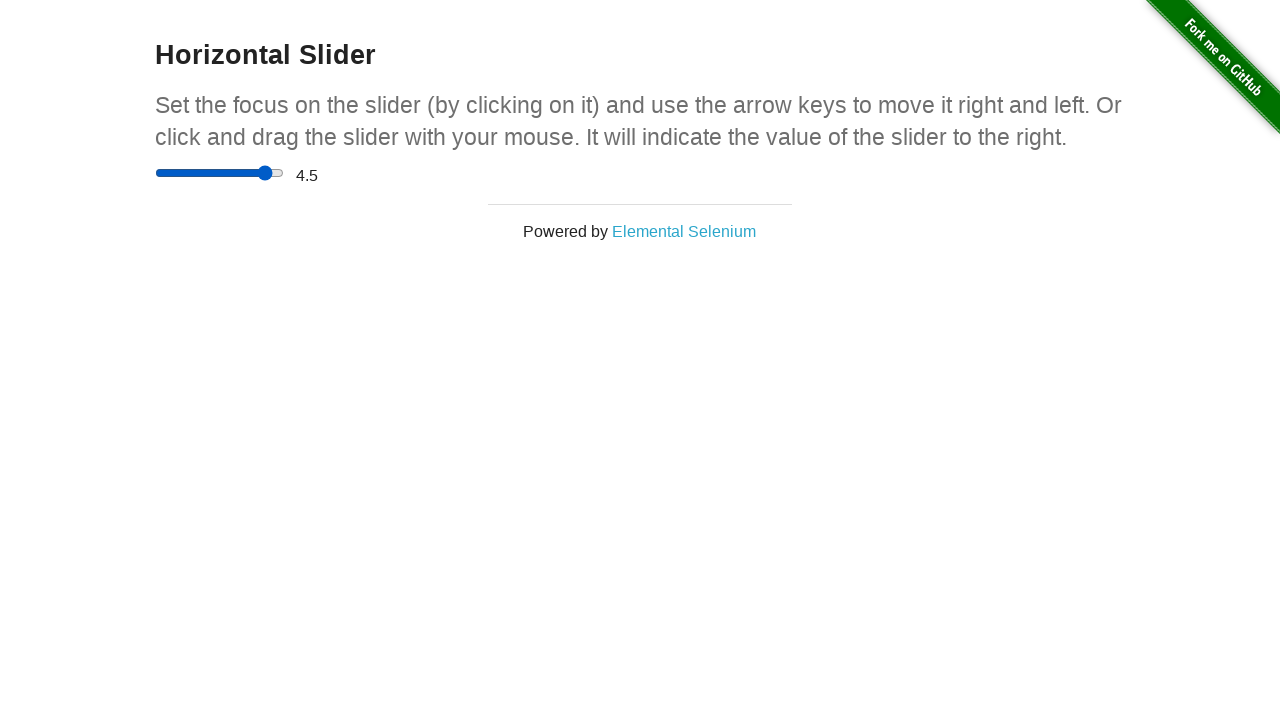

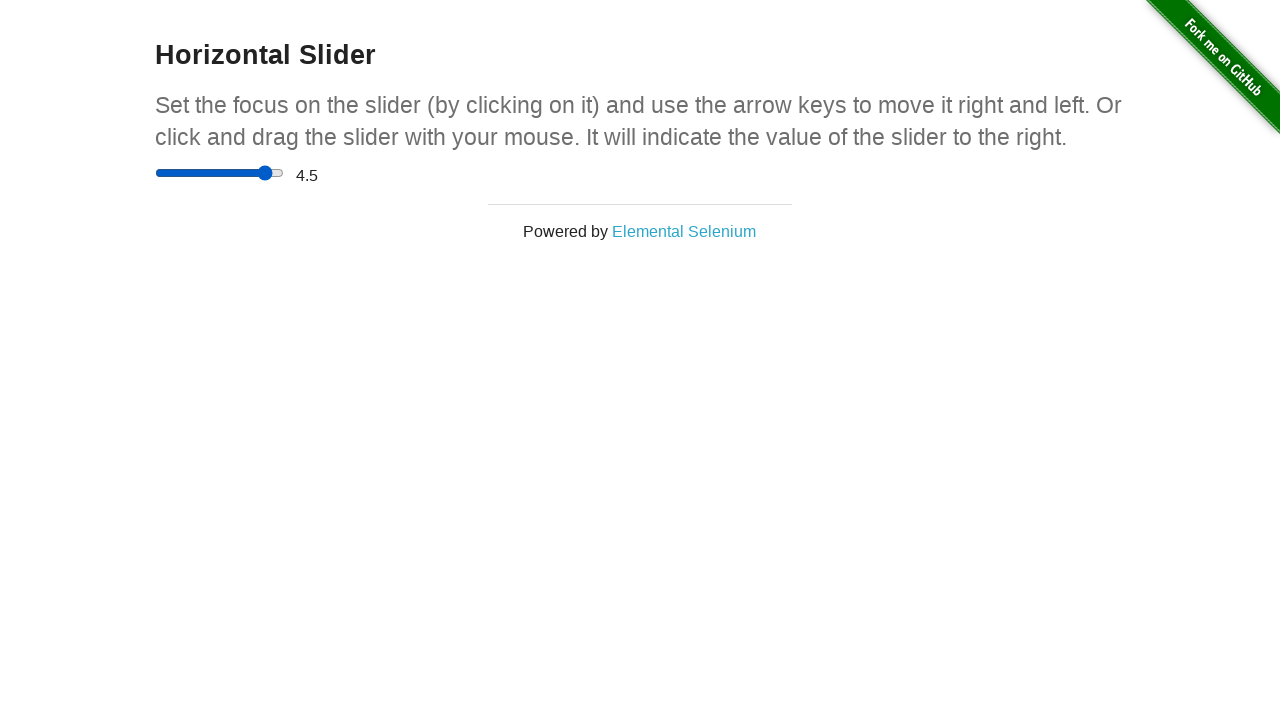